Clicks on GOOGLE link to open new tab/window

Starting URL: https://automationfc.github.io/basic-form/

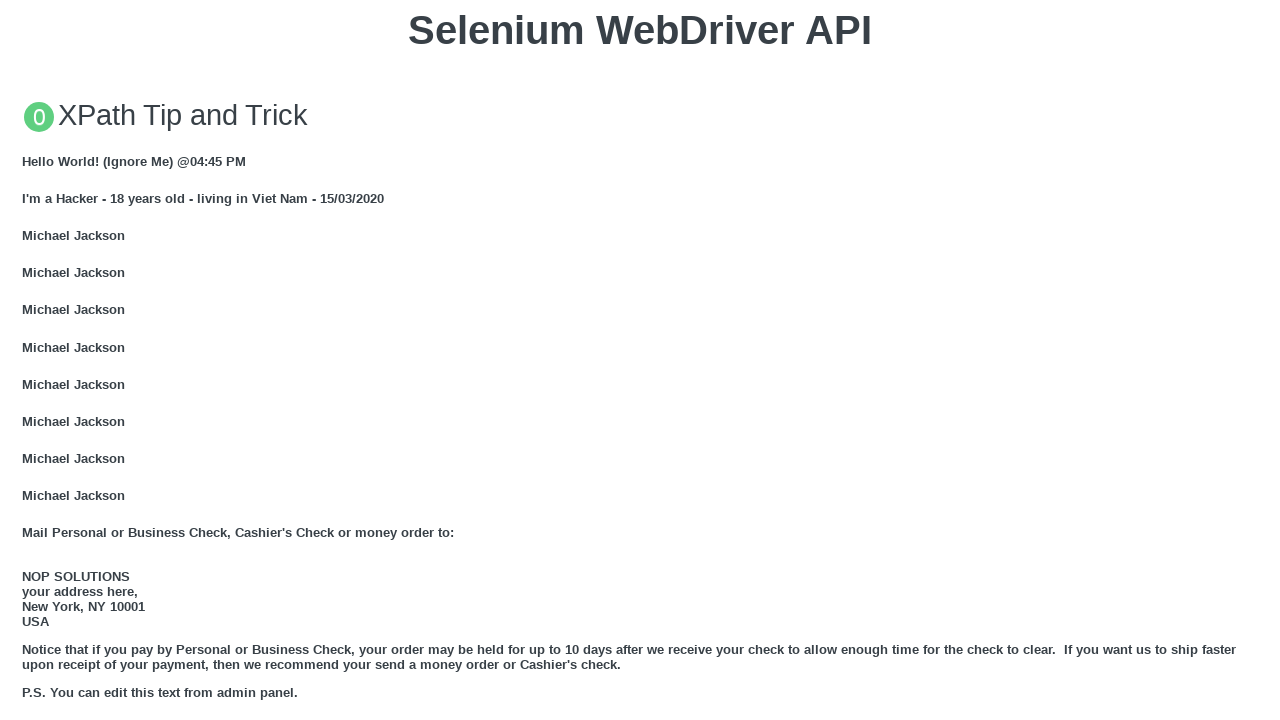

Clicked GOOGLE link to open new tab/window at (56, 360) on xpath=//a[text()='GOOGLE']
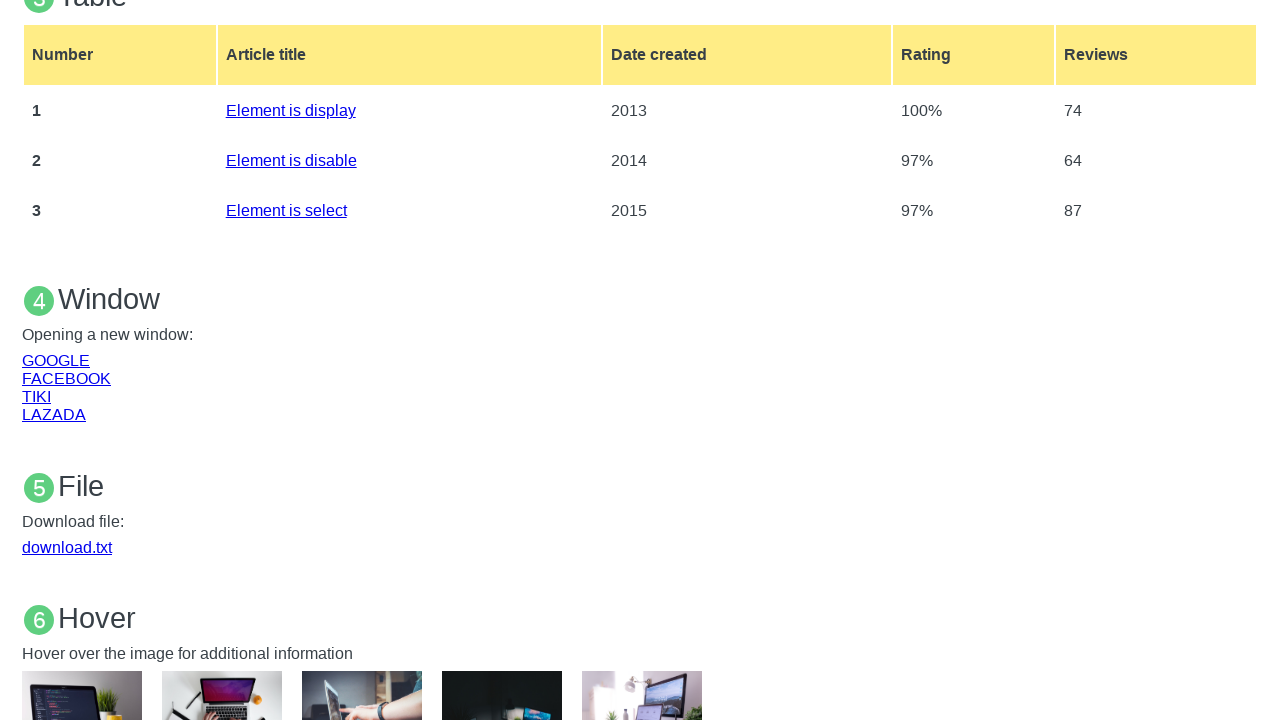

New page/tab is now available for interaction
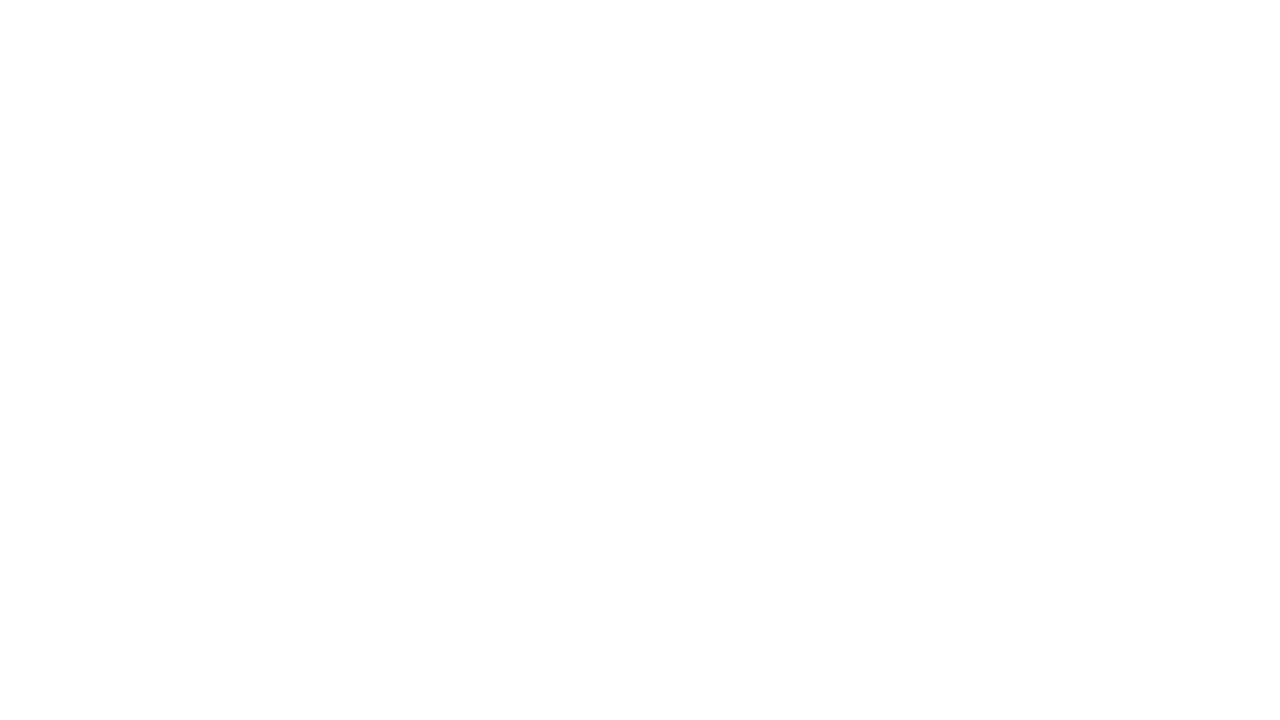

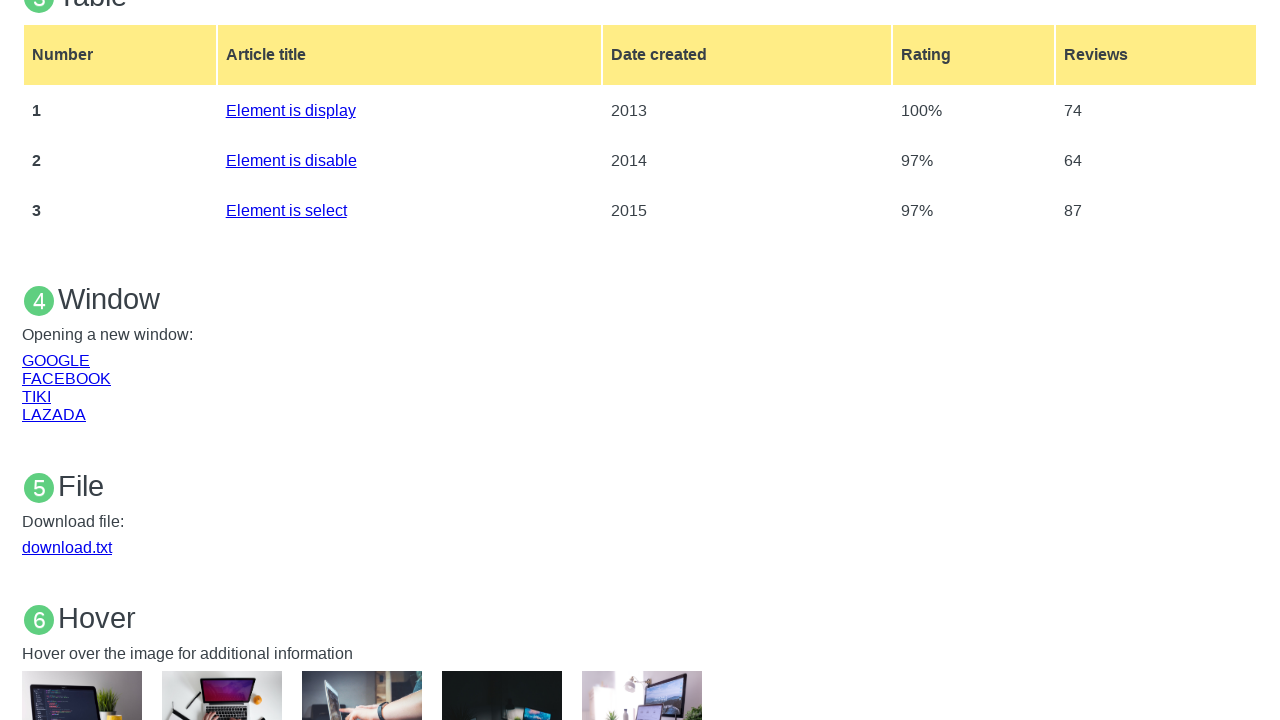